Navigates to the text box page and verifies the Current Address textarea has resizable form-control class.

Starting URL: https://demoqa.com/elements

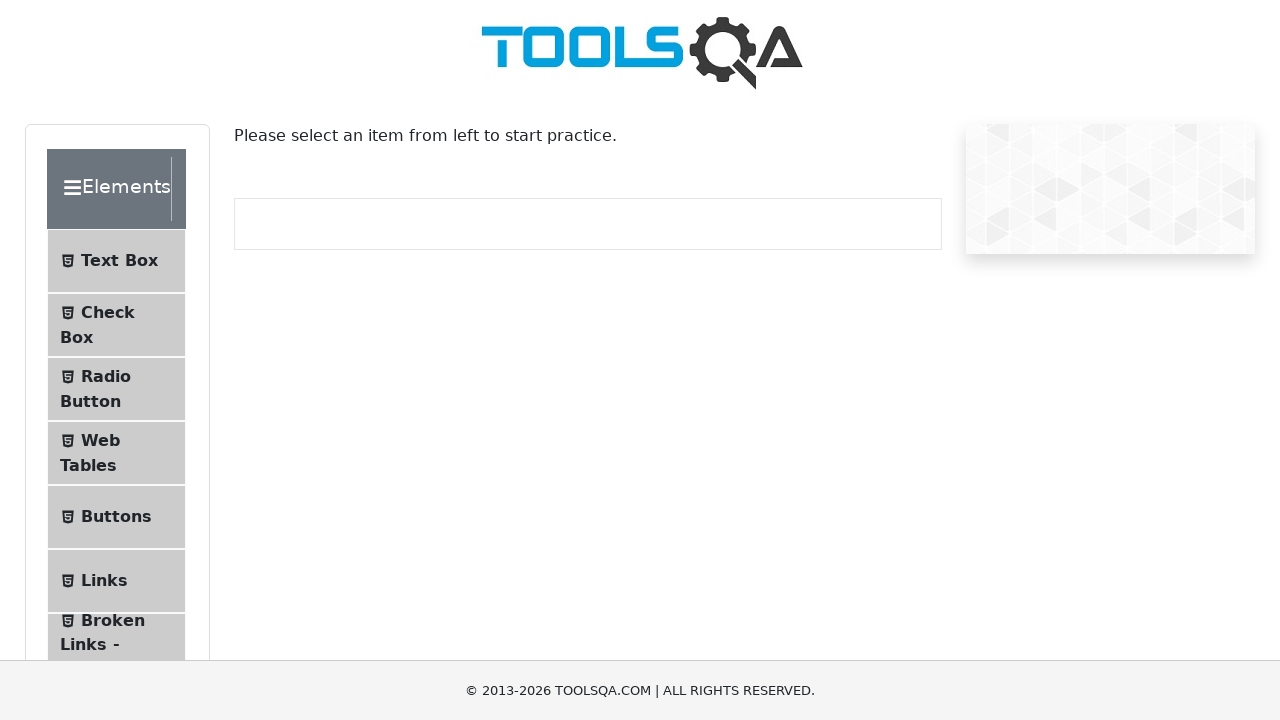

Clicked on Text Box menu item at (119, 261) on internal:text="Text Box"i
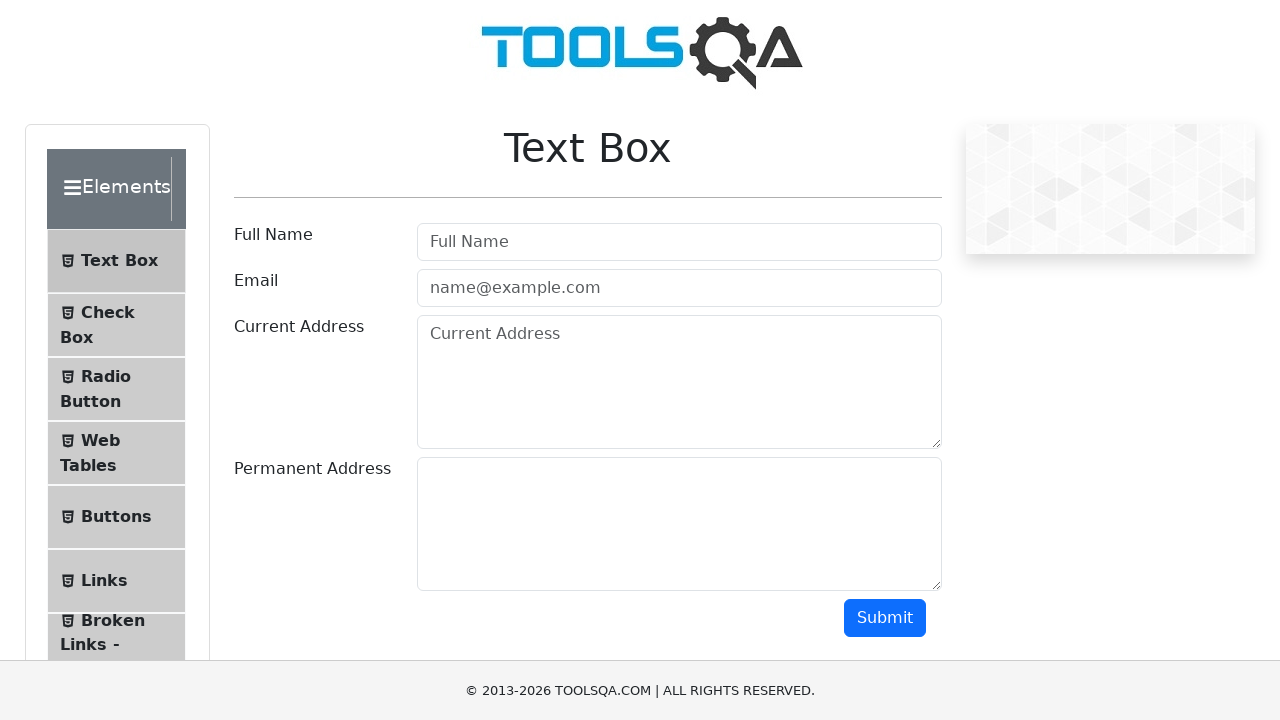

Navigated to text-box page
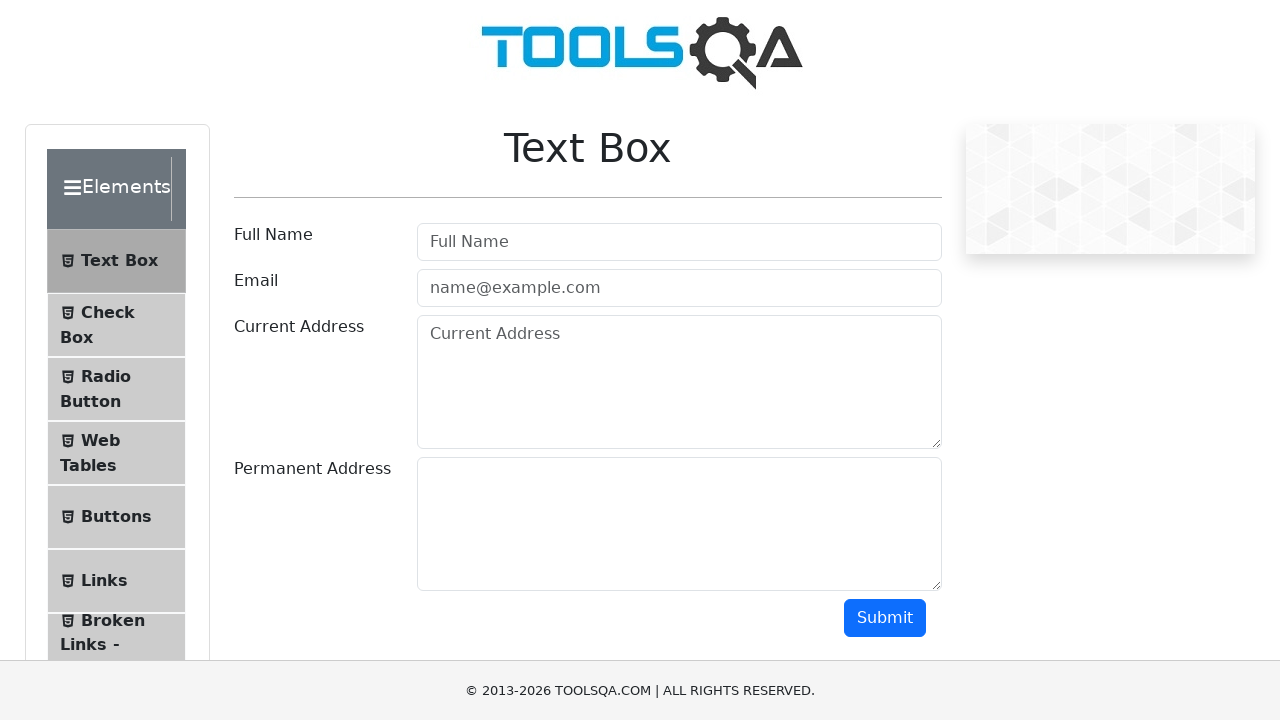

Current Address textarea is visible
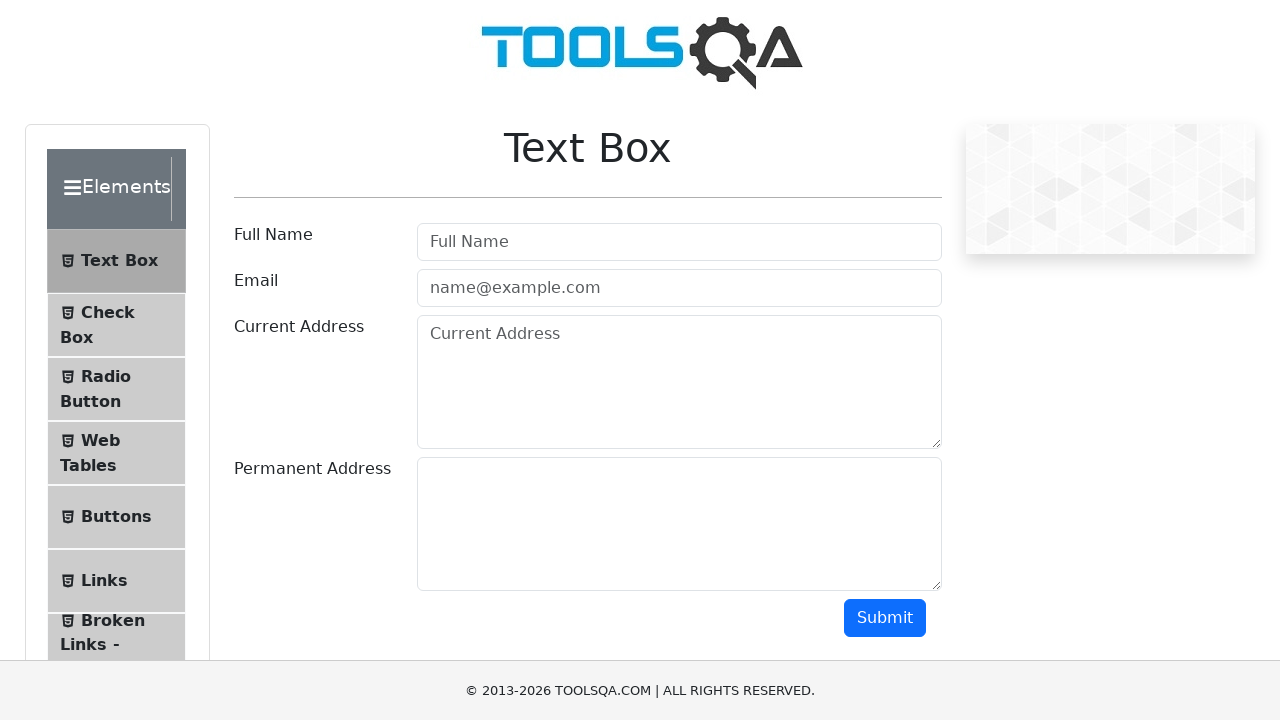

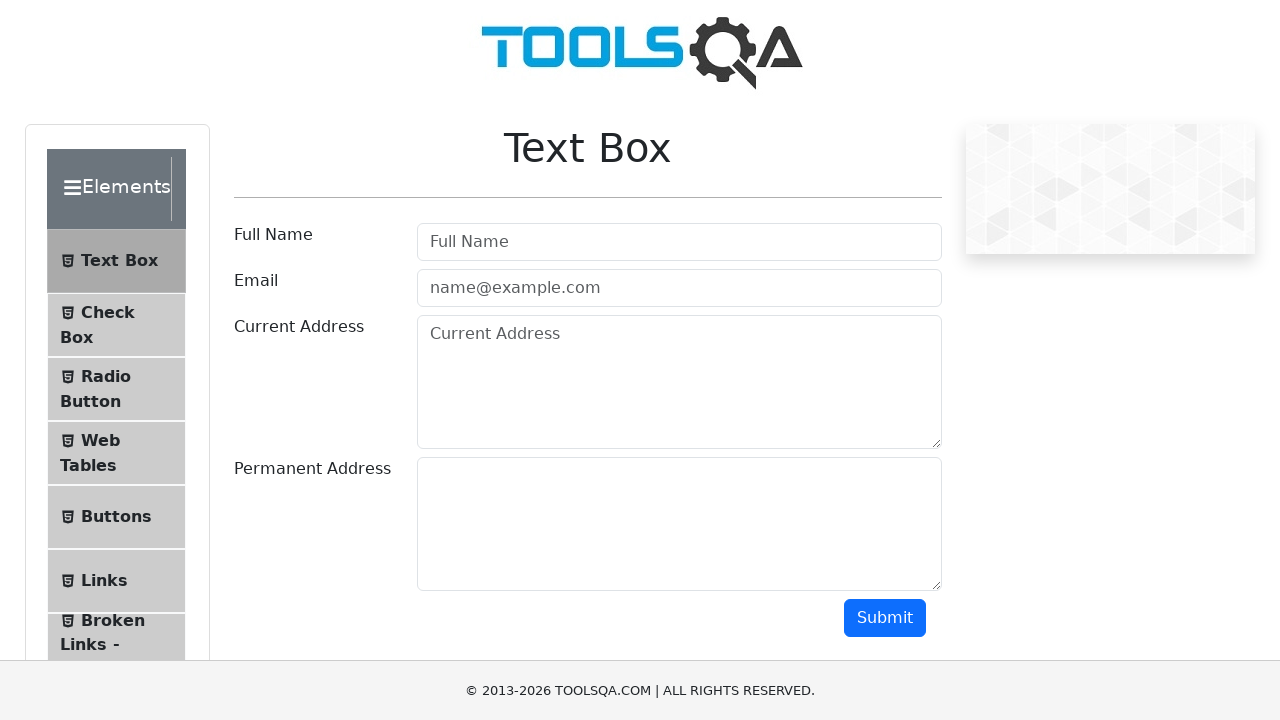